Tests Pick 6 form submission with invalid data and verifies "No result" message appears

Starting URL: https://lotto-ashen.vercel.app/six

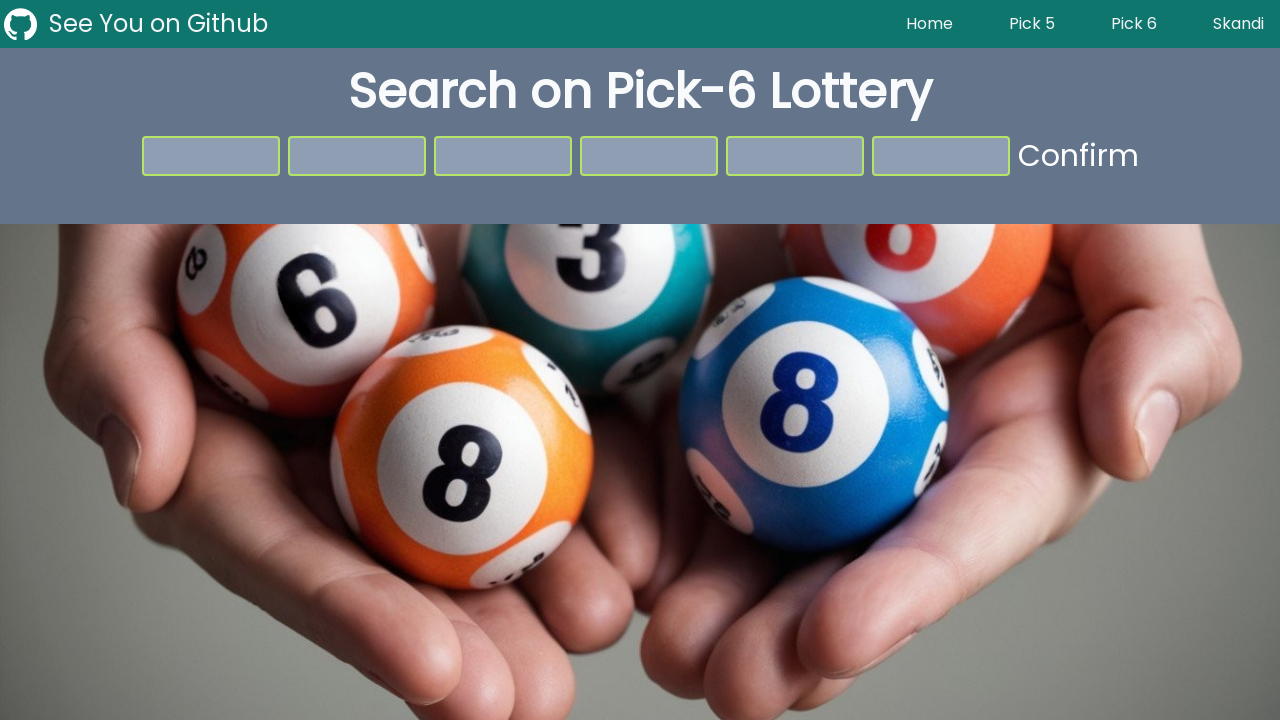

Filled number input 1 with value 1 on input[type='number']:nth-of-type(1)
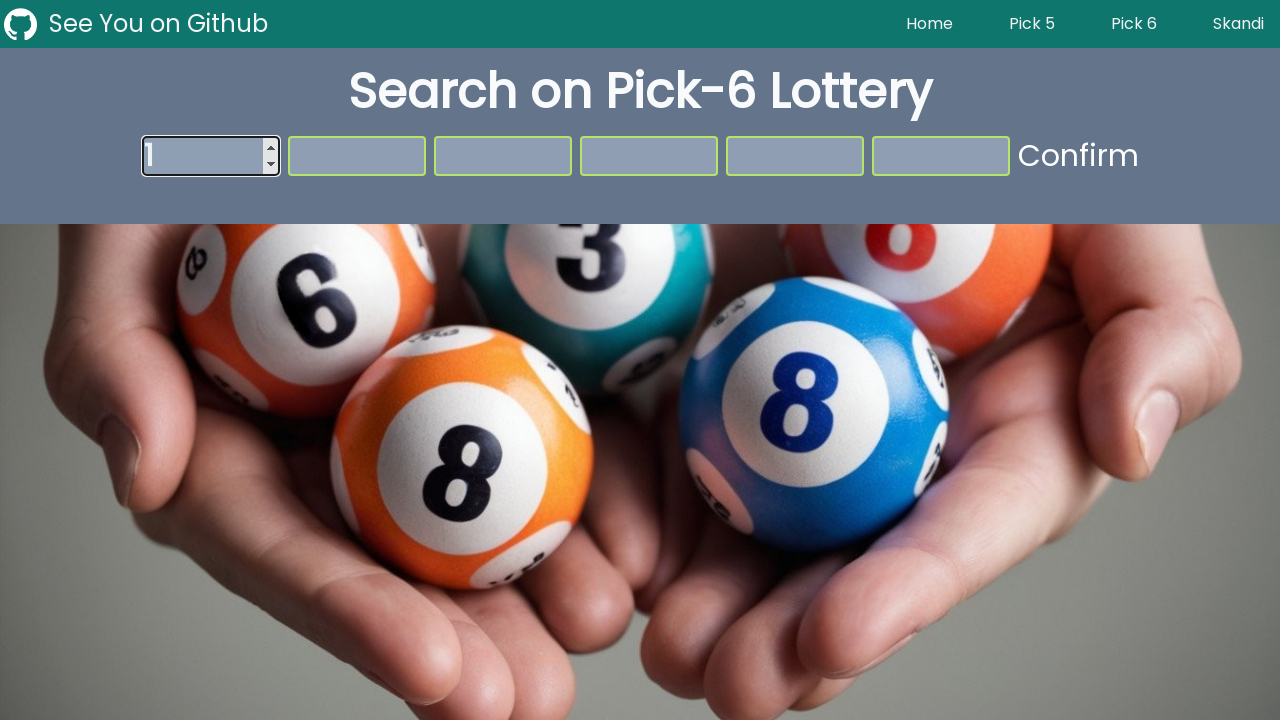

Filled number input 2 with value 5 on input[type='number']:nth-of-type(2)
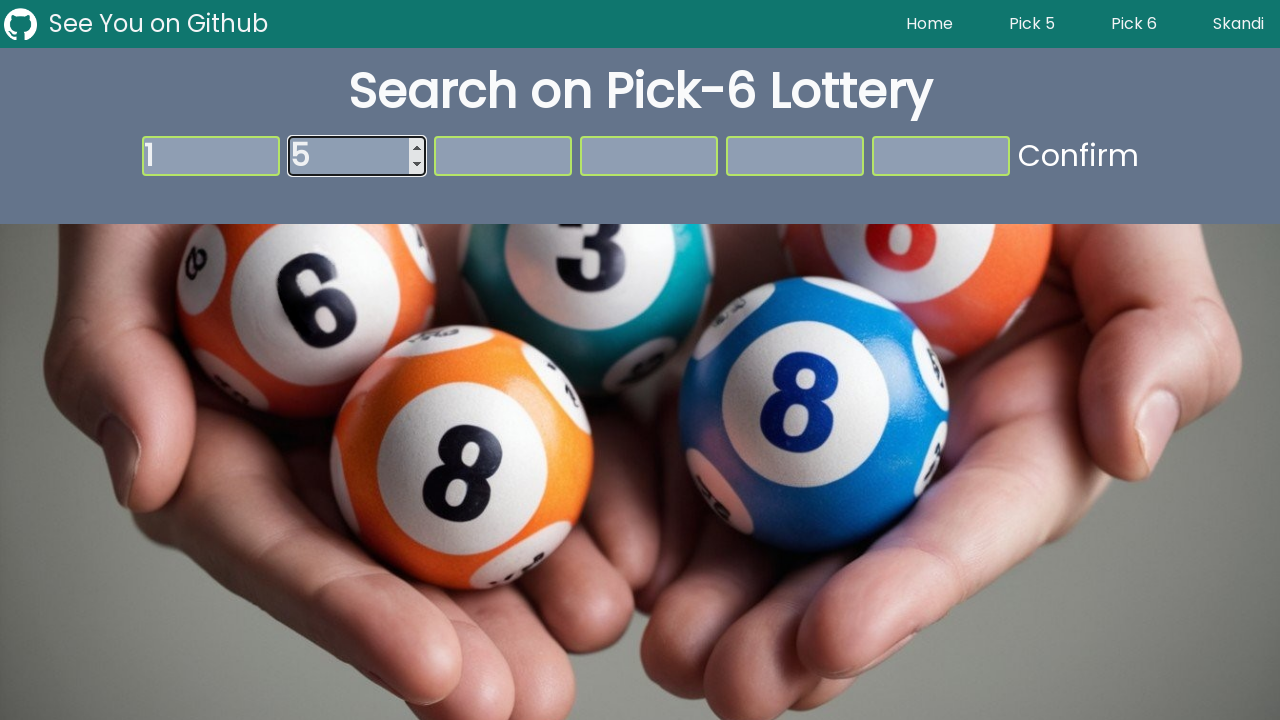

Filled number input 3 with value 4 on input[type='number']:nth-of-type(3)
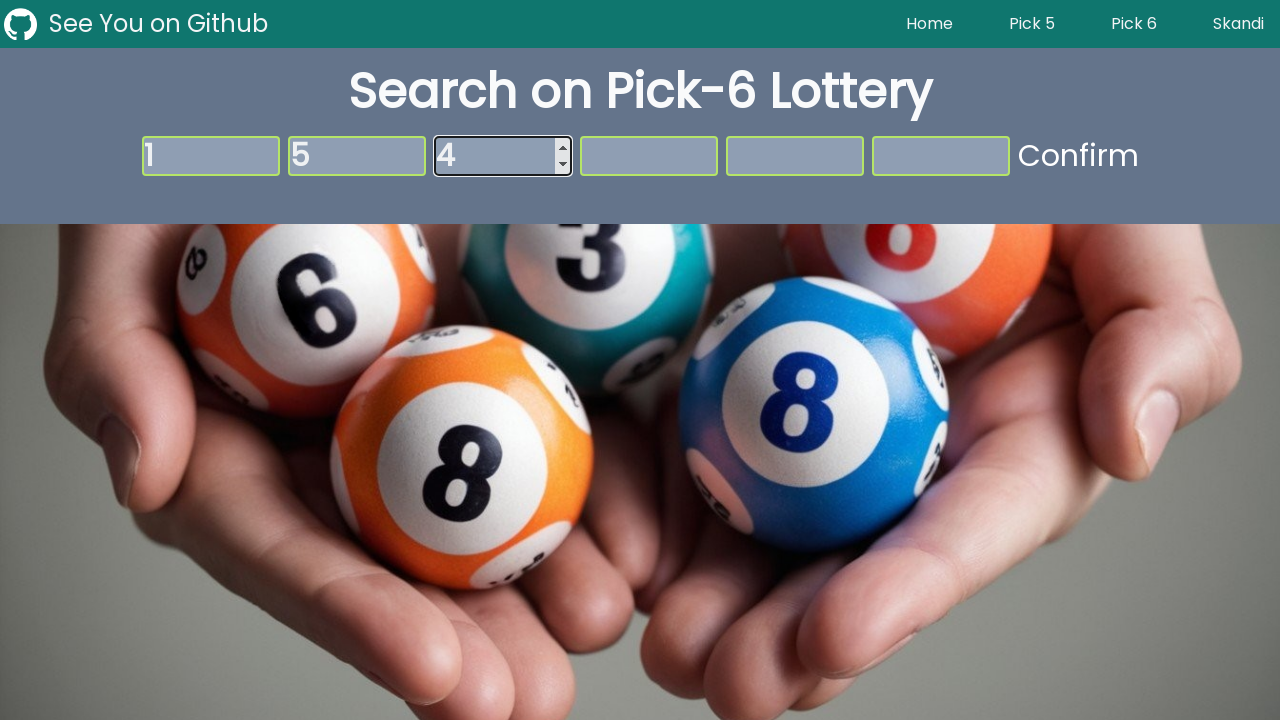

Filled number input 4 with value 2 on input[type='number']:nth-of-type(4)
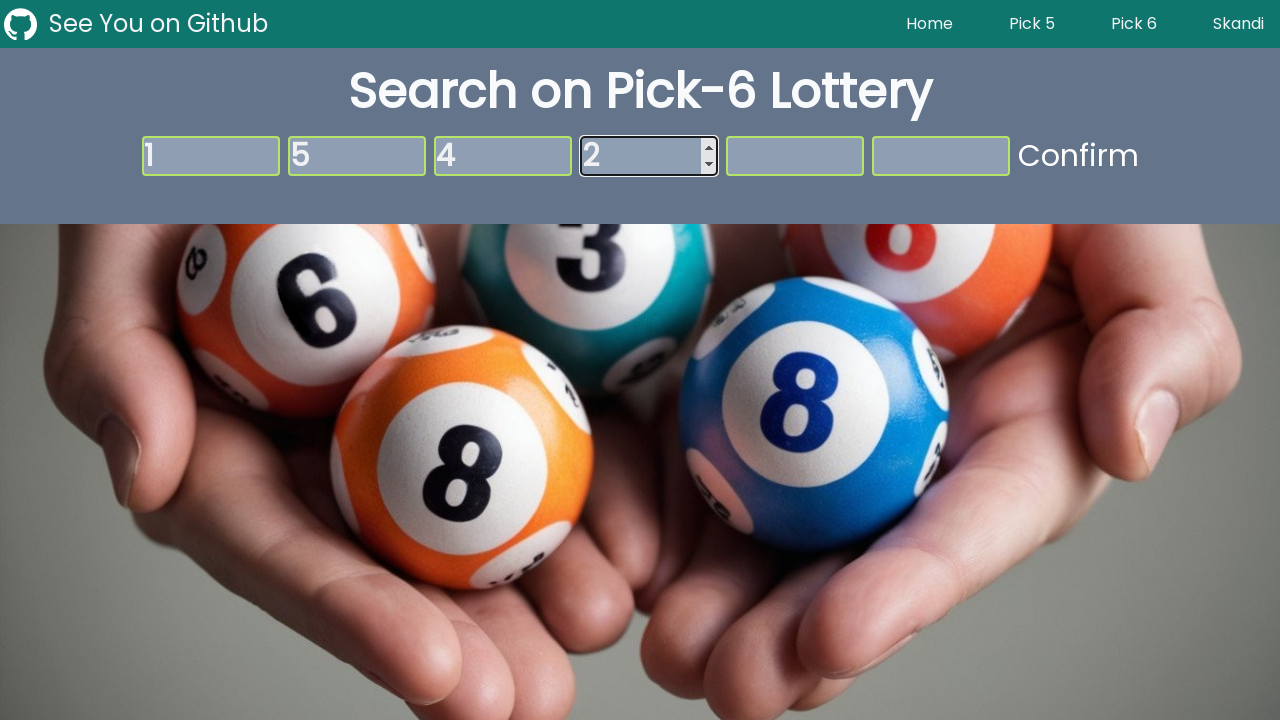

Filled number input 5 with value 6 on input[type='number']:nth-of-type(5)
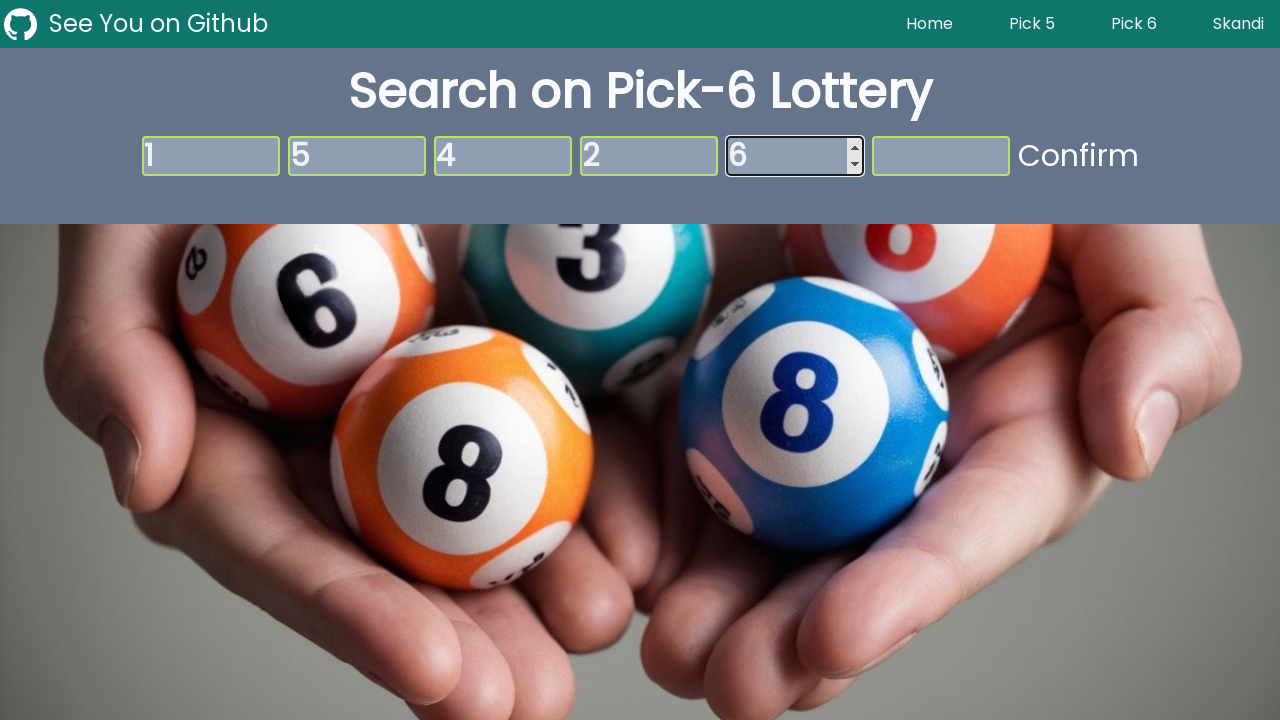

Filled number input 6 with value 3 on input[type='number']:nth-of-type(6)
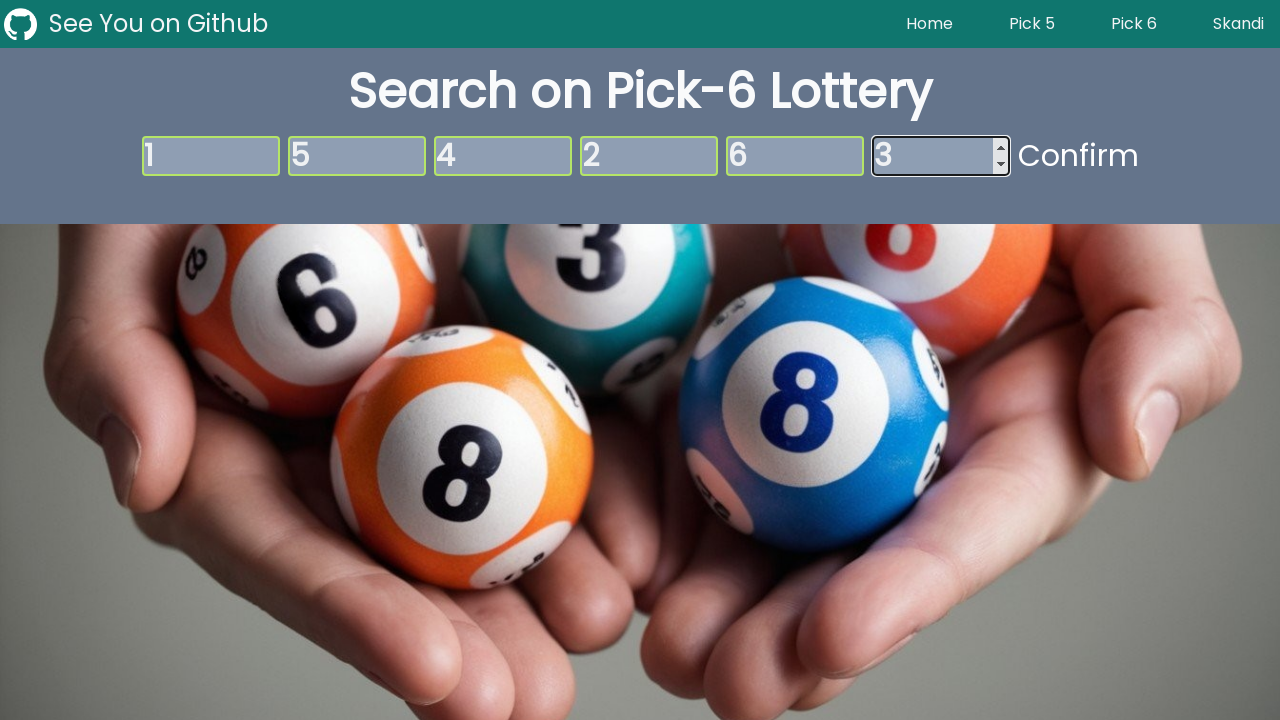

Clicked submit button to submit Pick 6 form with invalid data at (1078, 156) on button[type='submit']
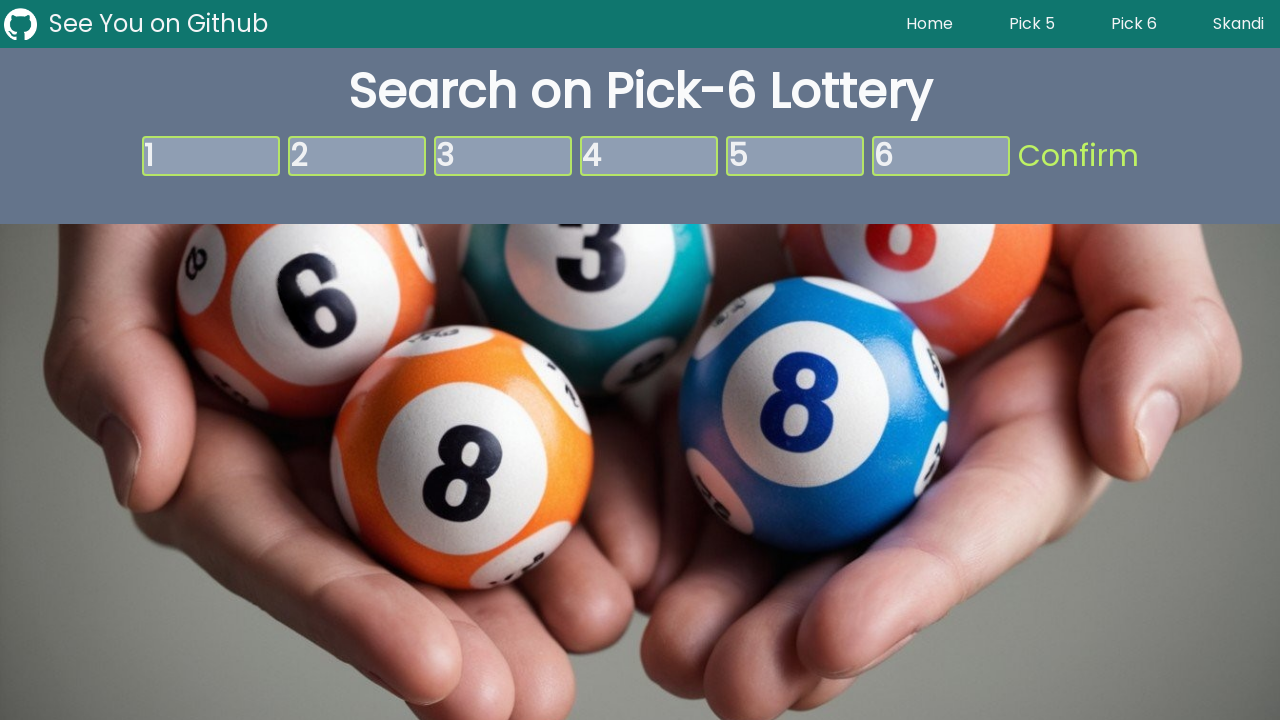

Verified 'No result' message appeared on page
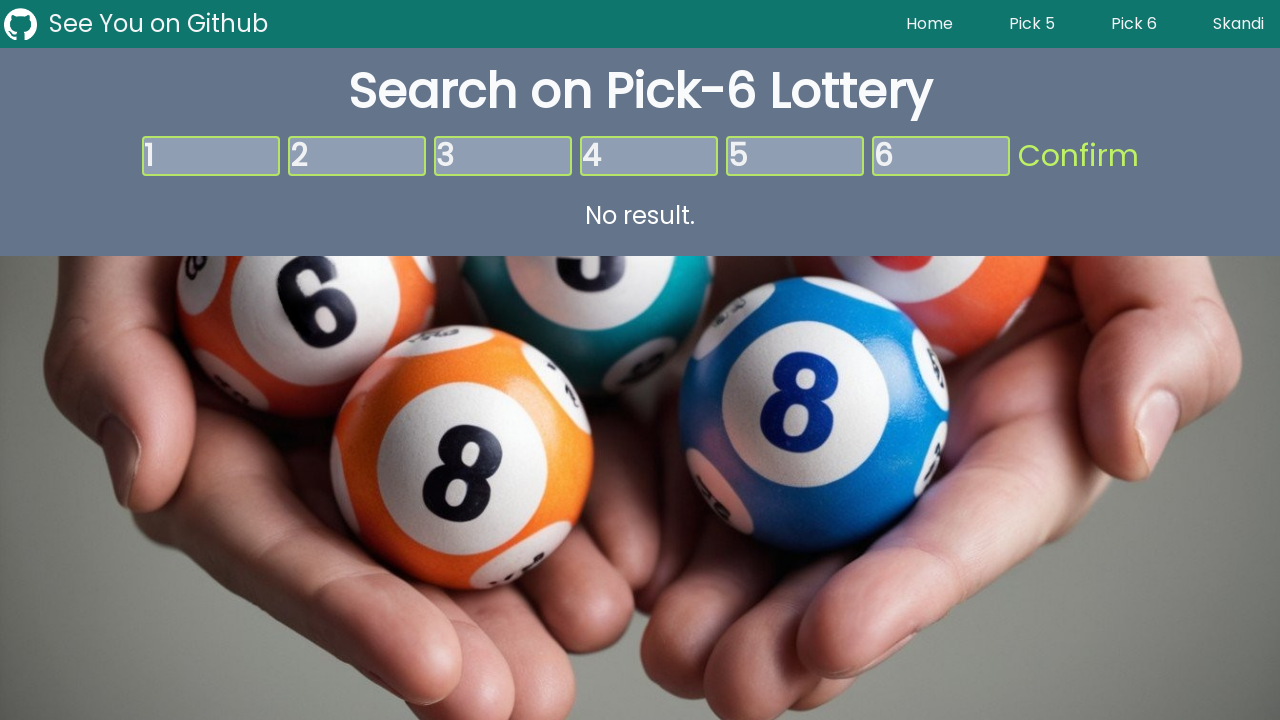

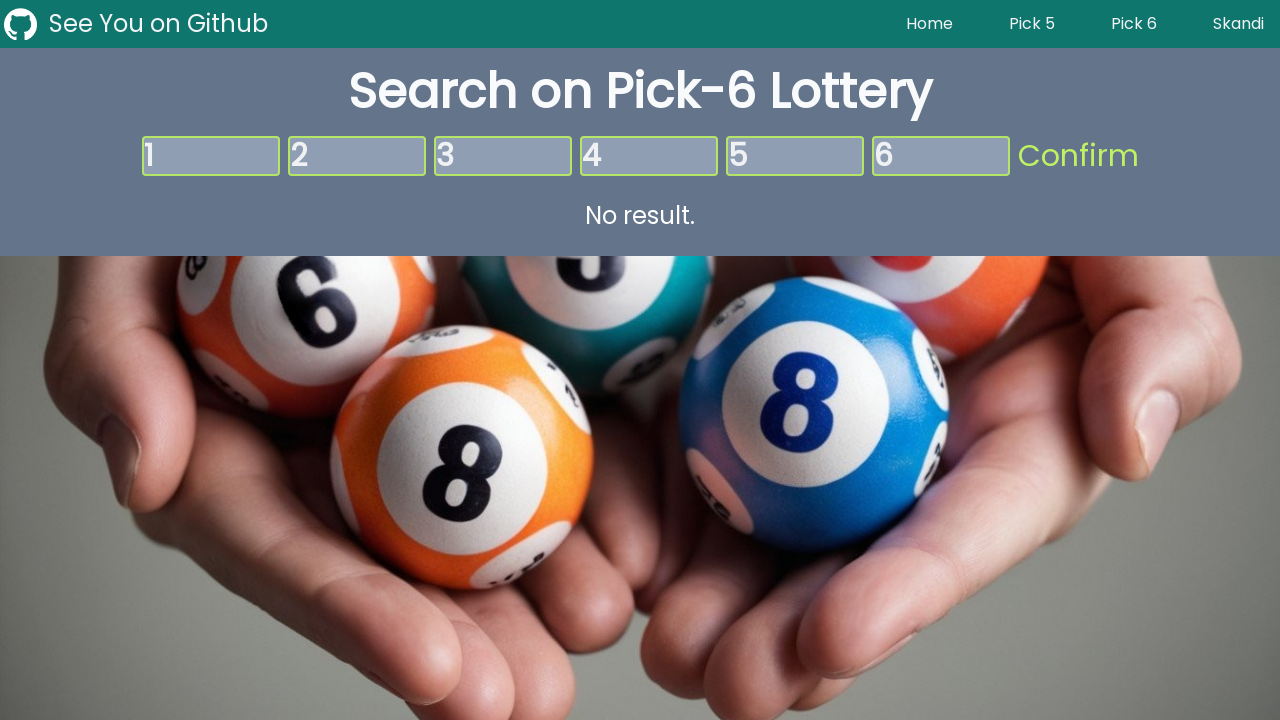